Loads jQuery and jQuery Growl plugin on a page, then displays growl notification messages in the browser to demonstrate JavaScript injection for visual feedback during automation.

Starting URL: http://the-internet.herokuapp.com

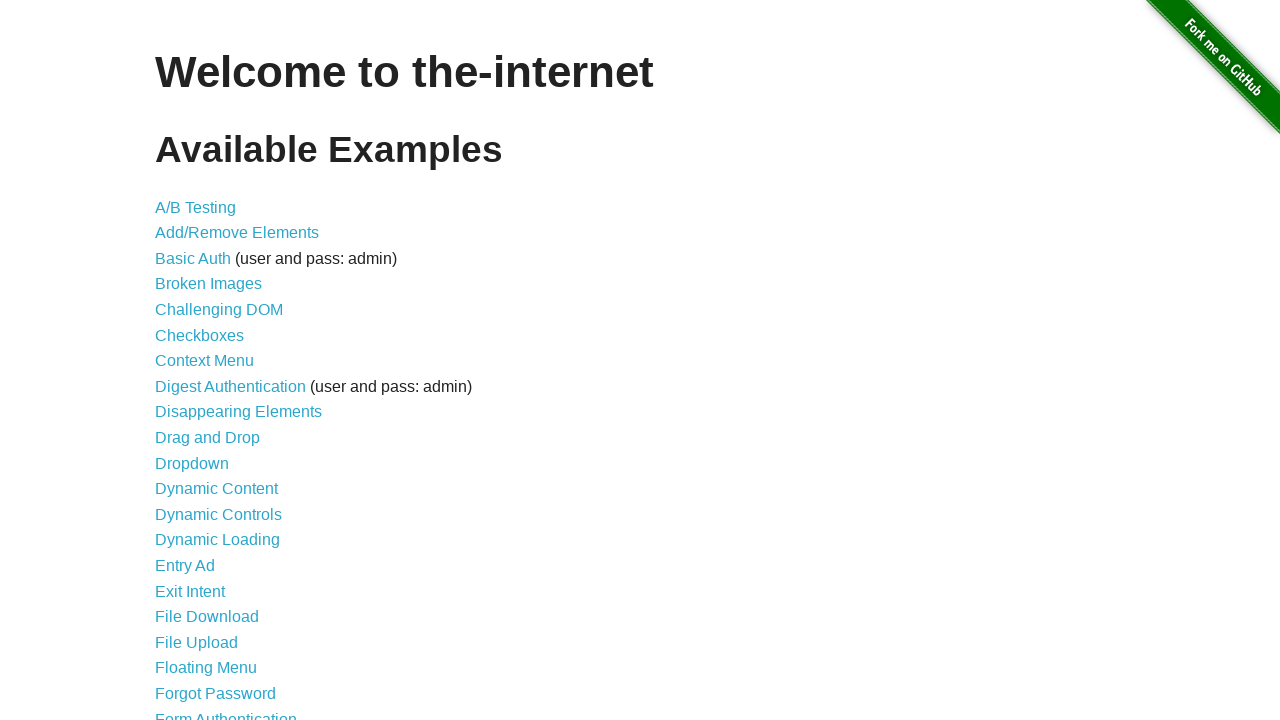

Injected jQuery library check and load if needed
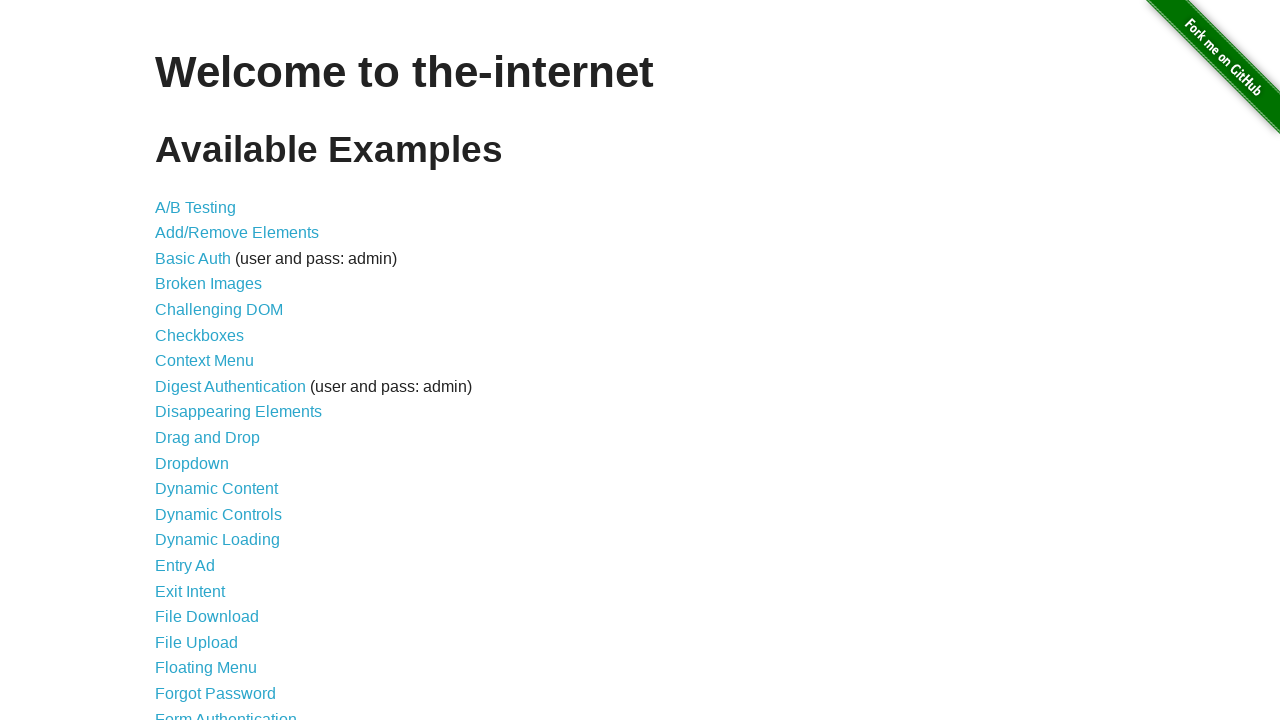

jQuery library loaded successfully
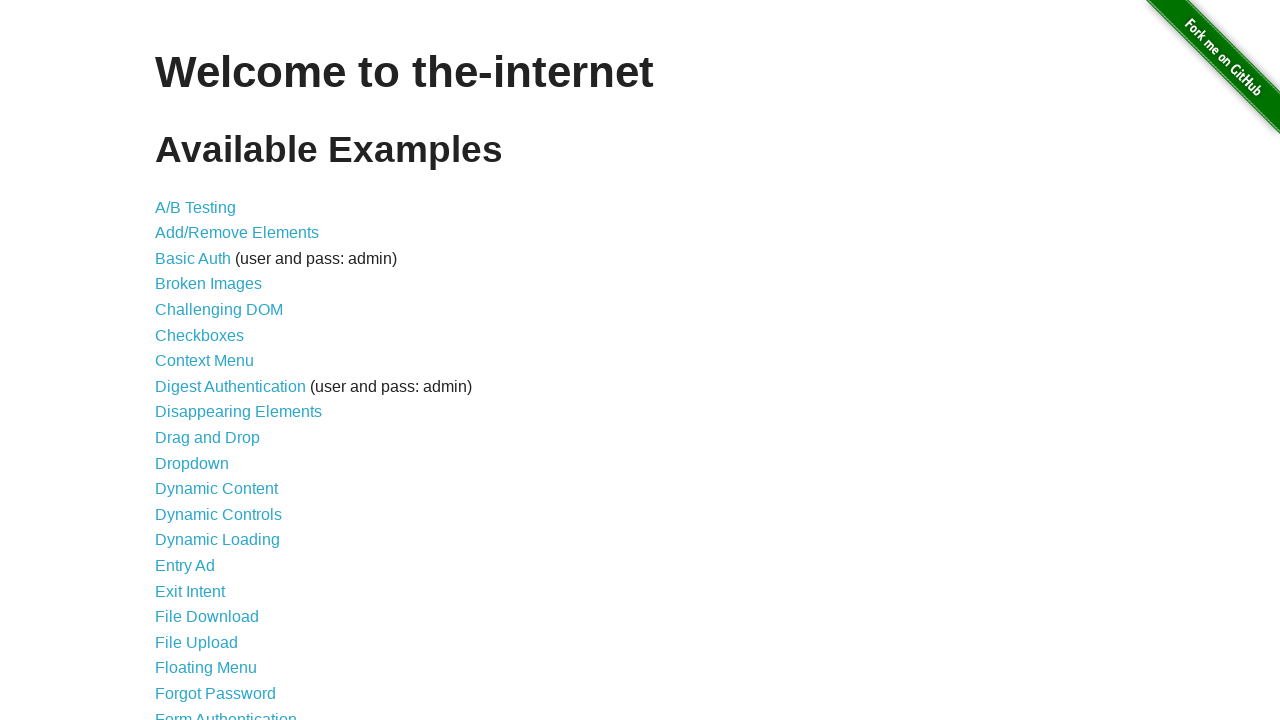

Injected jQuery Growl plugin script
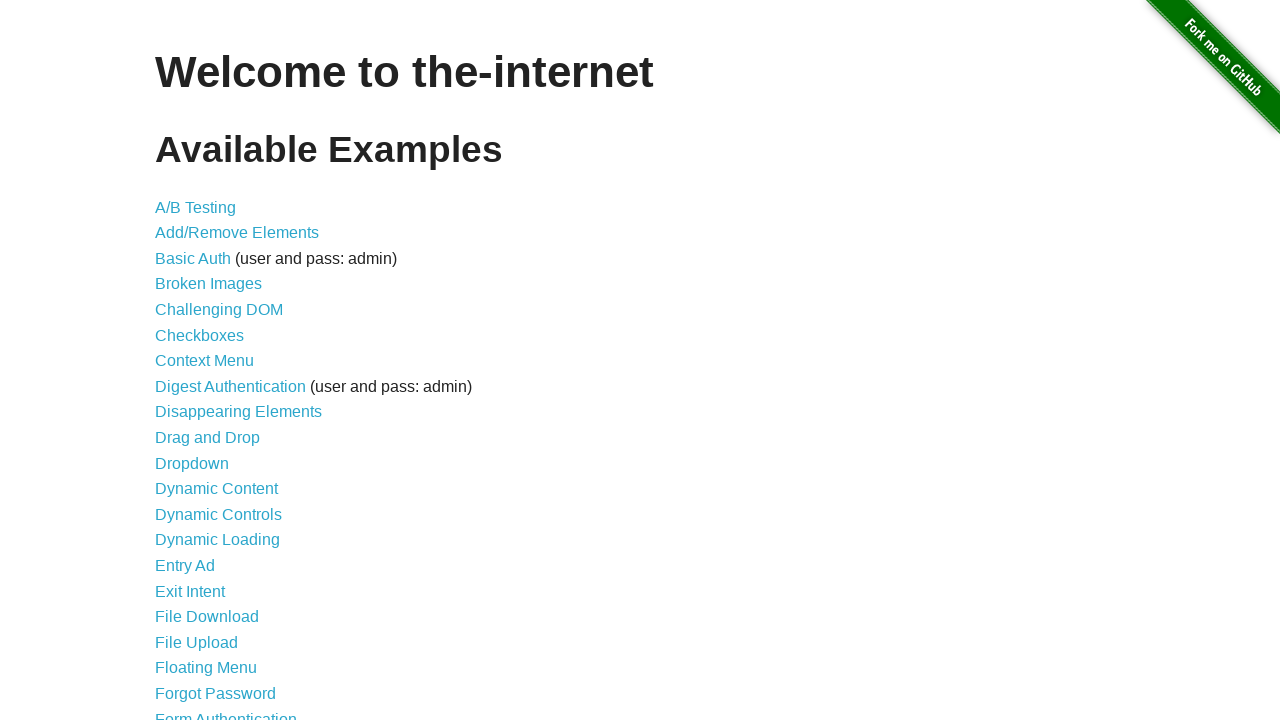

Injected jQuery Growl stylesheet
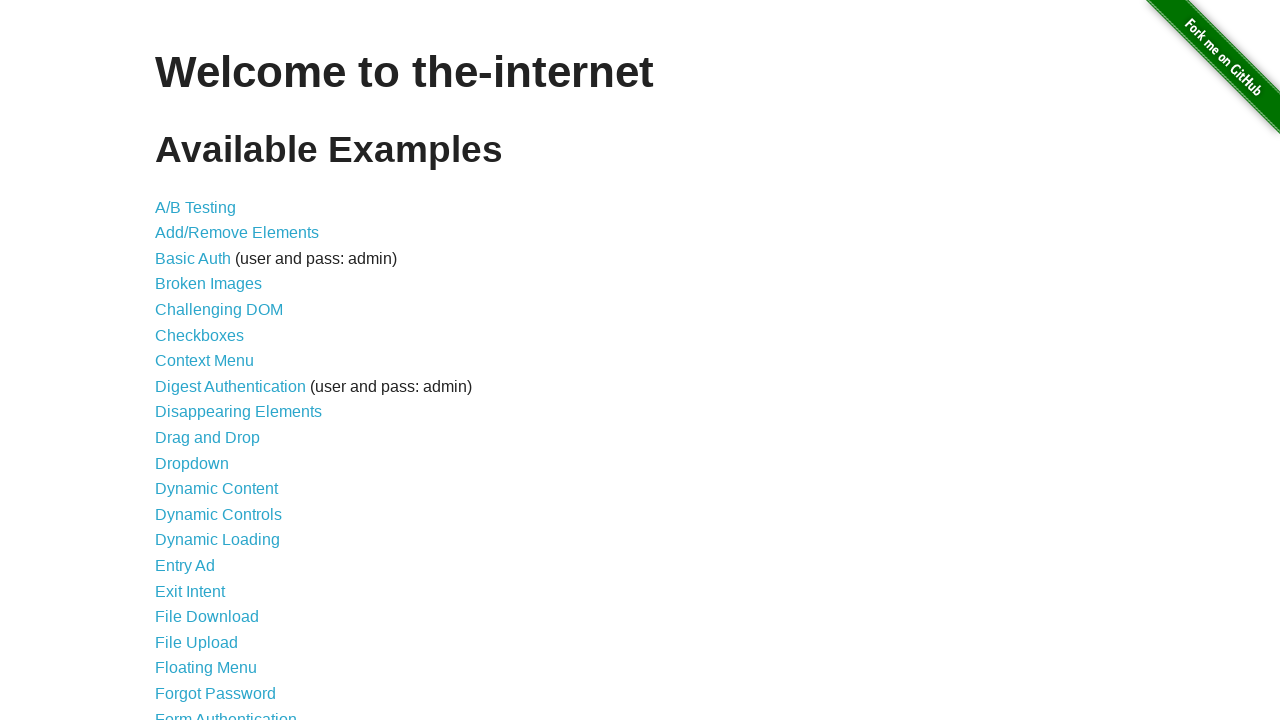

jQuery Growl plugin loaded and ready
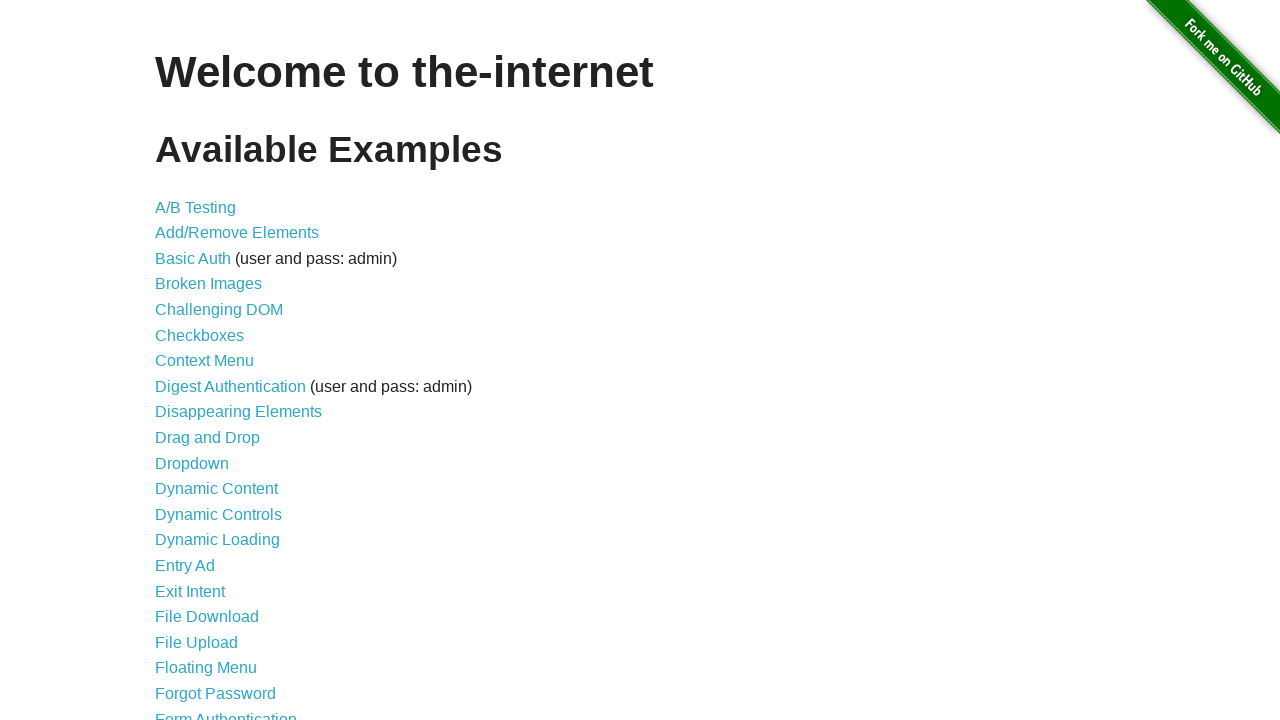

Displayed default growl notification: GET /
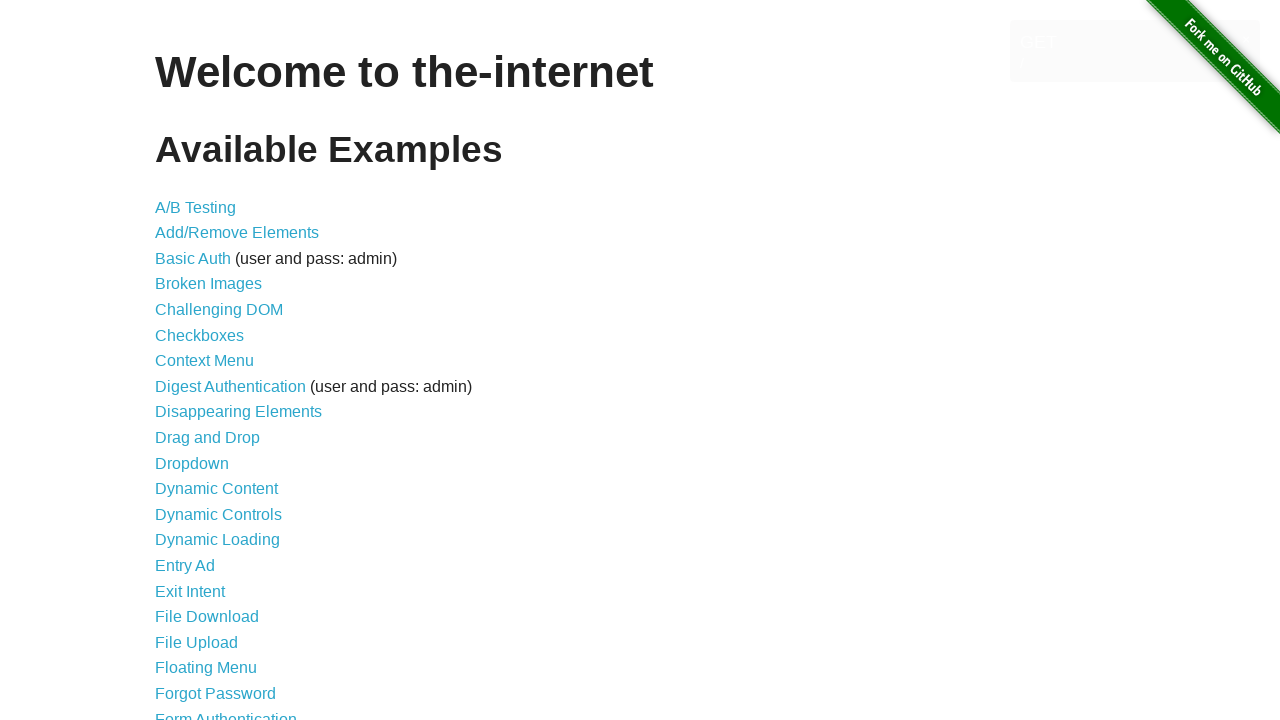

Displayed error growl notification
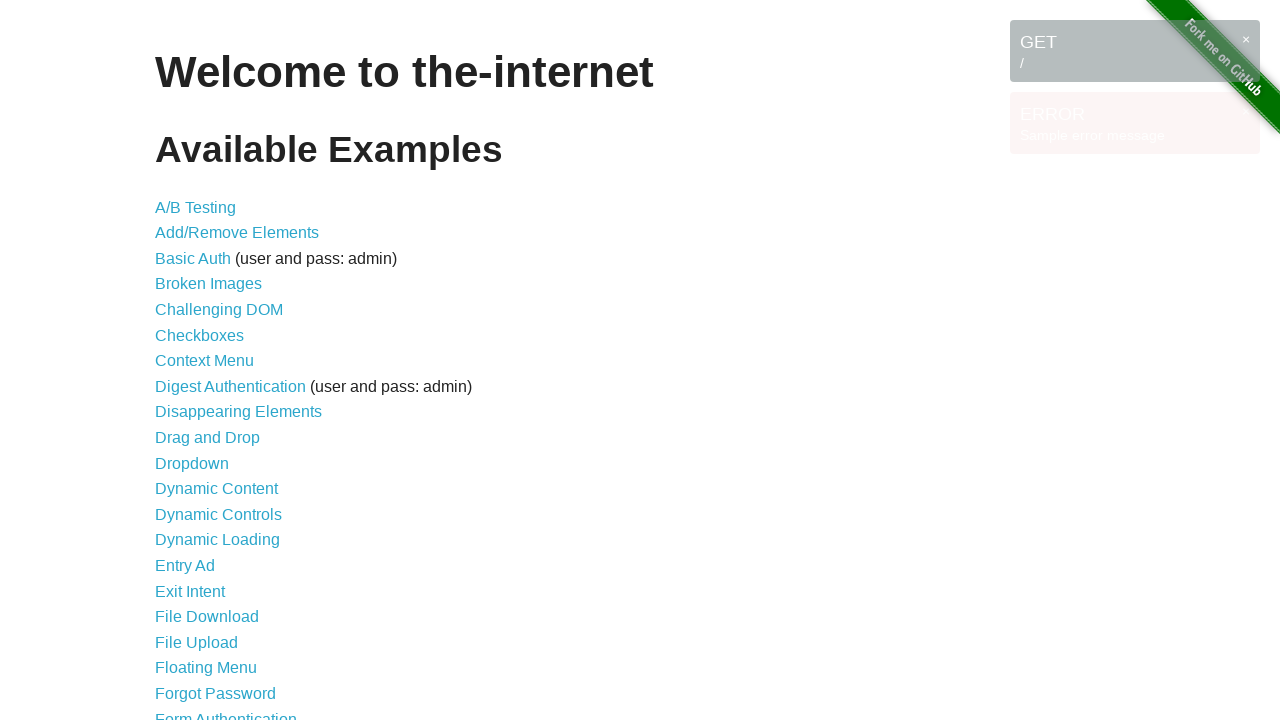

Displayed notice growl notification
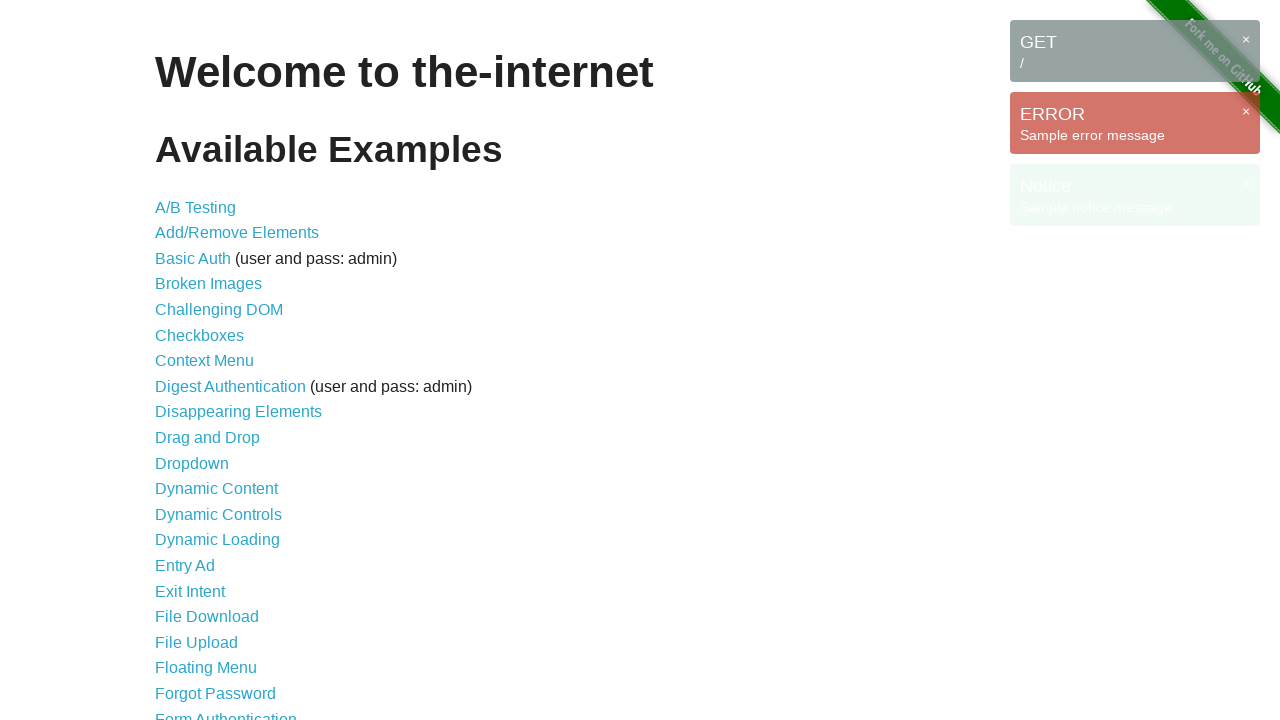

Displayed warning growl notification
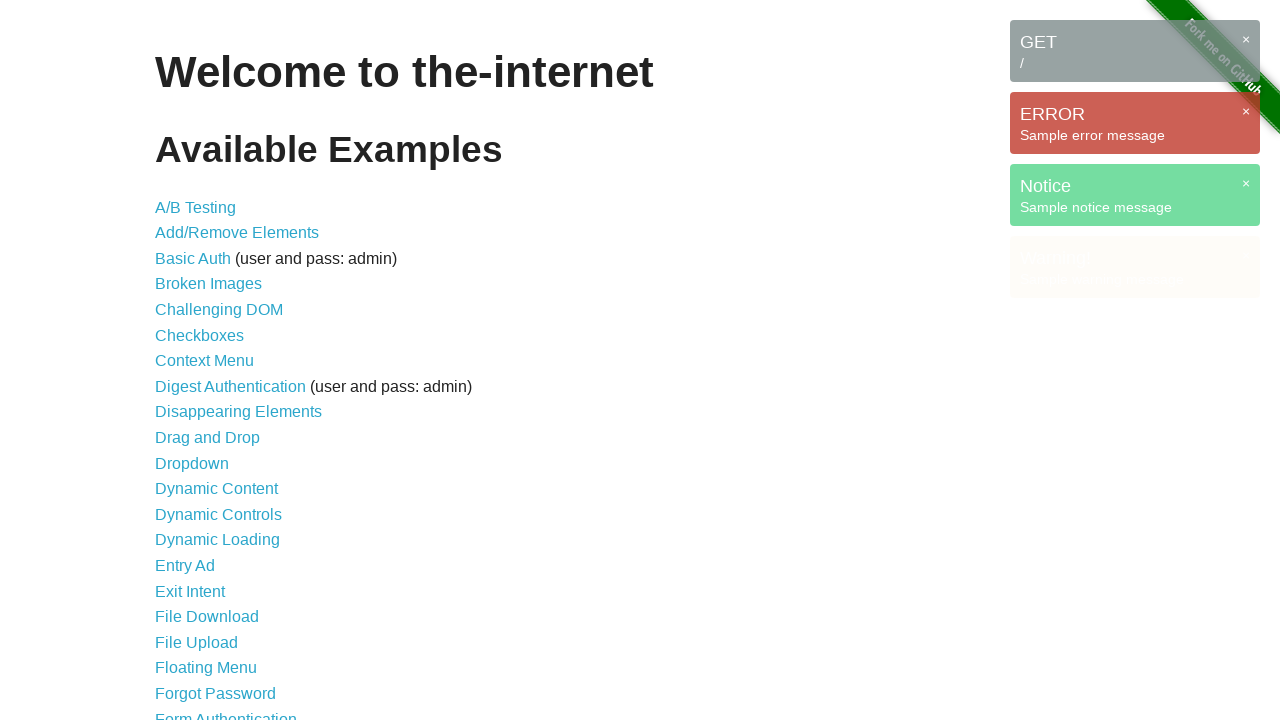

Waited 3 seconds to view all growl notifications
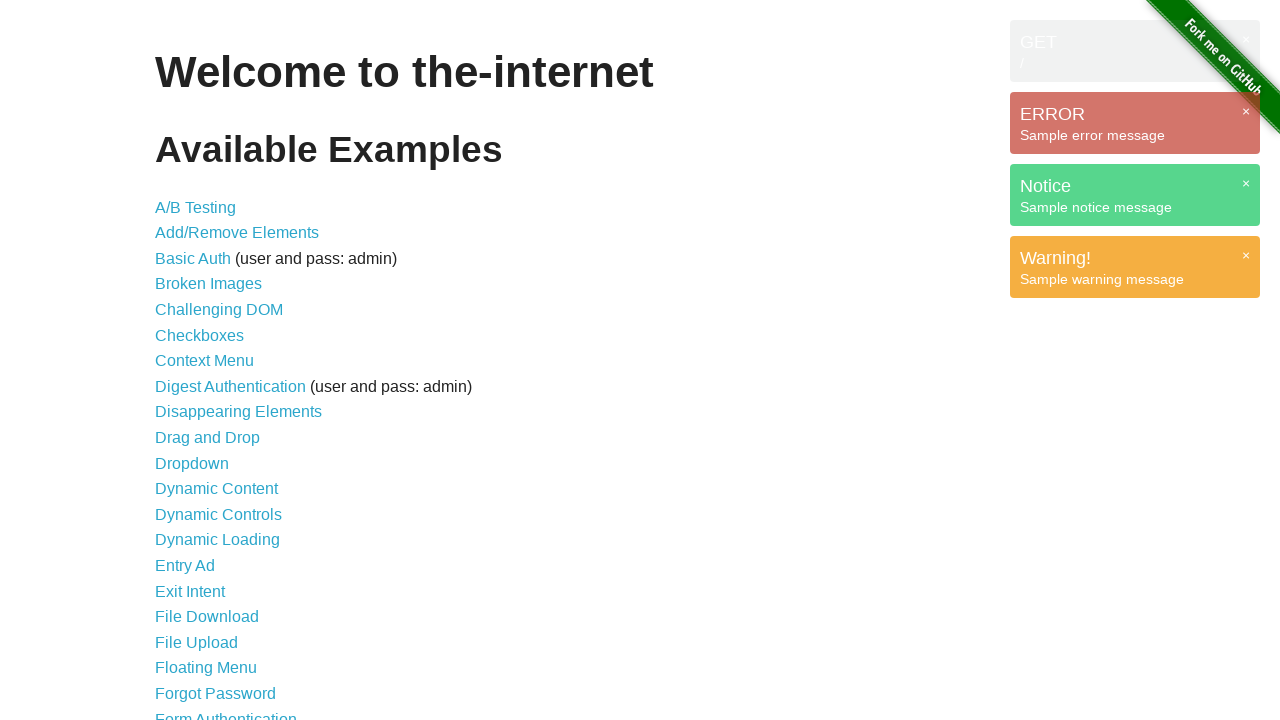

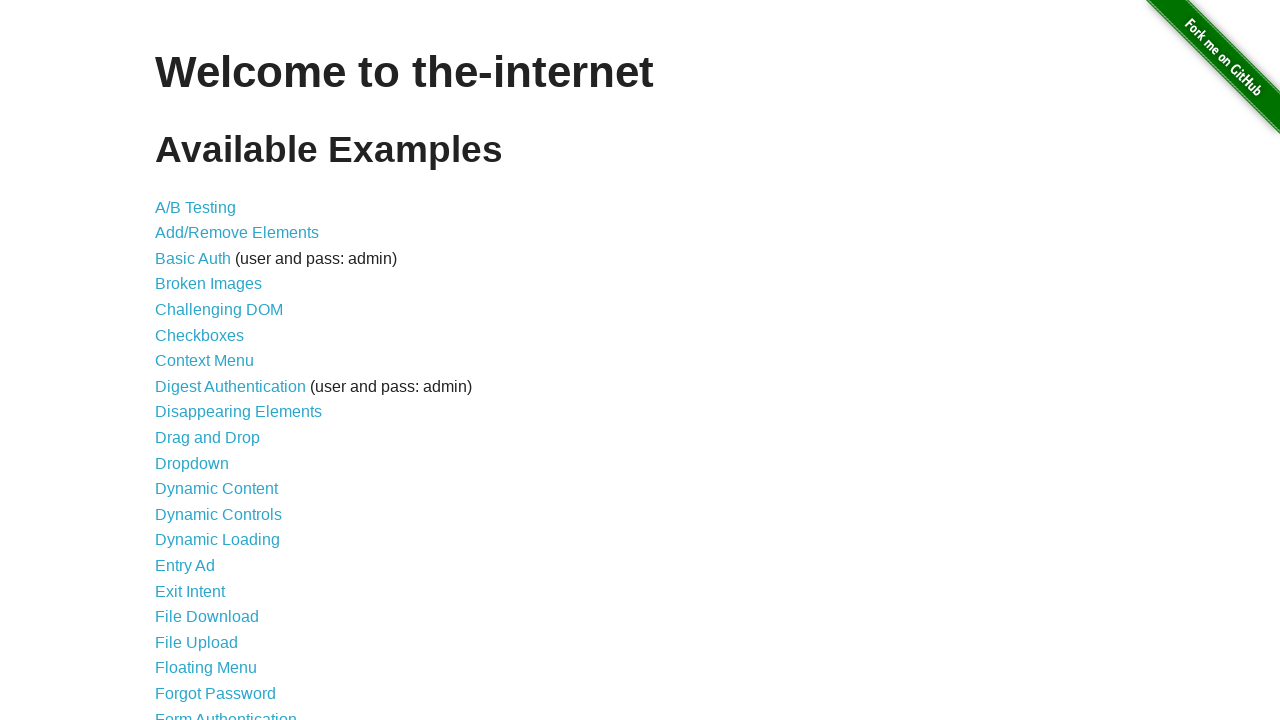